Tests LH housing calendar/schedule page by selecting rental type and Seoul region from dropdowns, then clicking search to filter scheduled listings

Starting URL: https://apply.lh.or.kr/lhapply/apply/sc/list.do?mi=1312

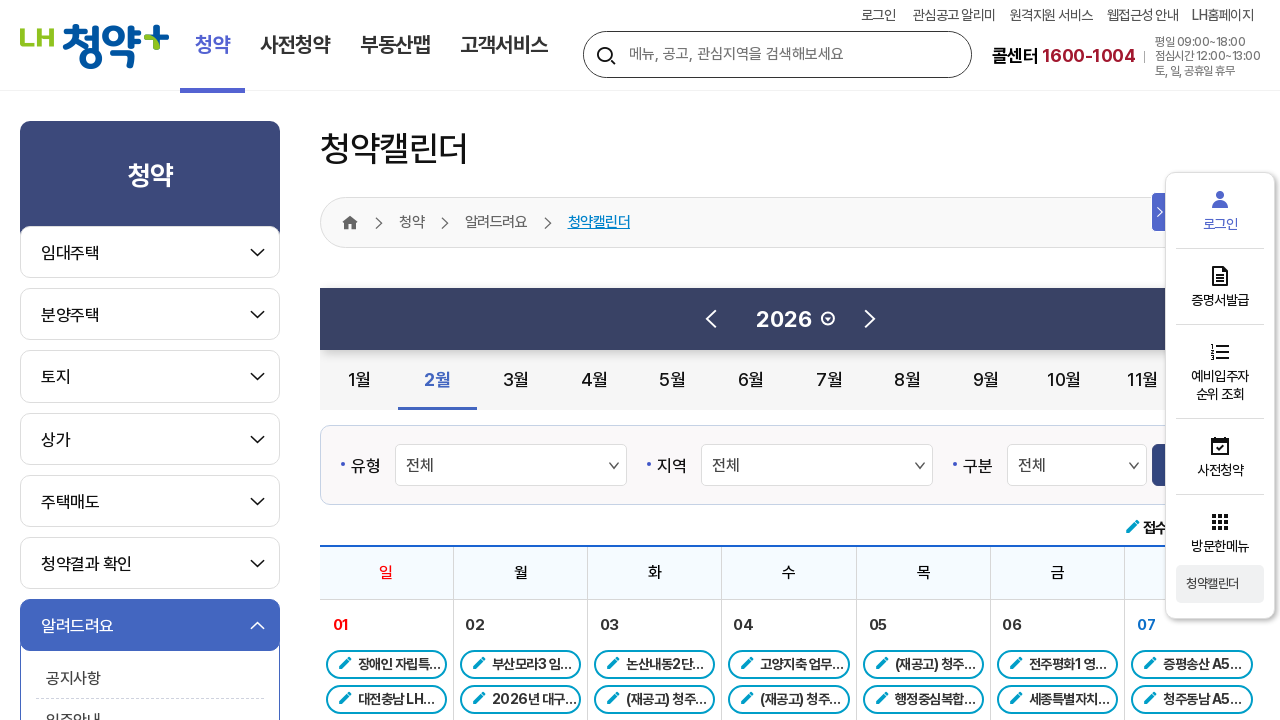

Selected rental type '01' from calendar search type dropdown on select[name='calSrchType']
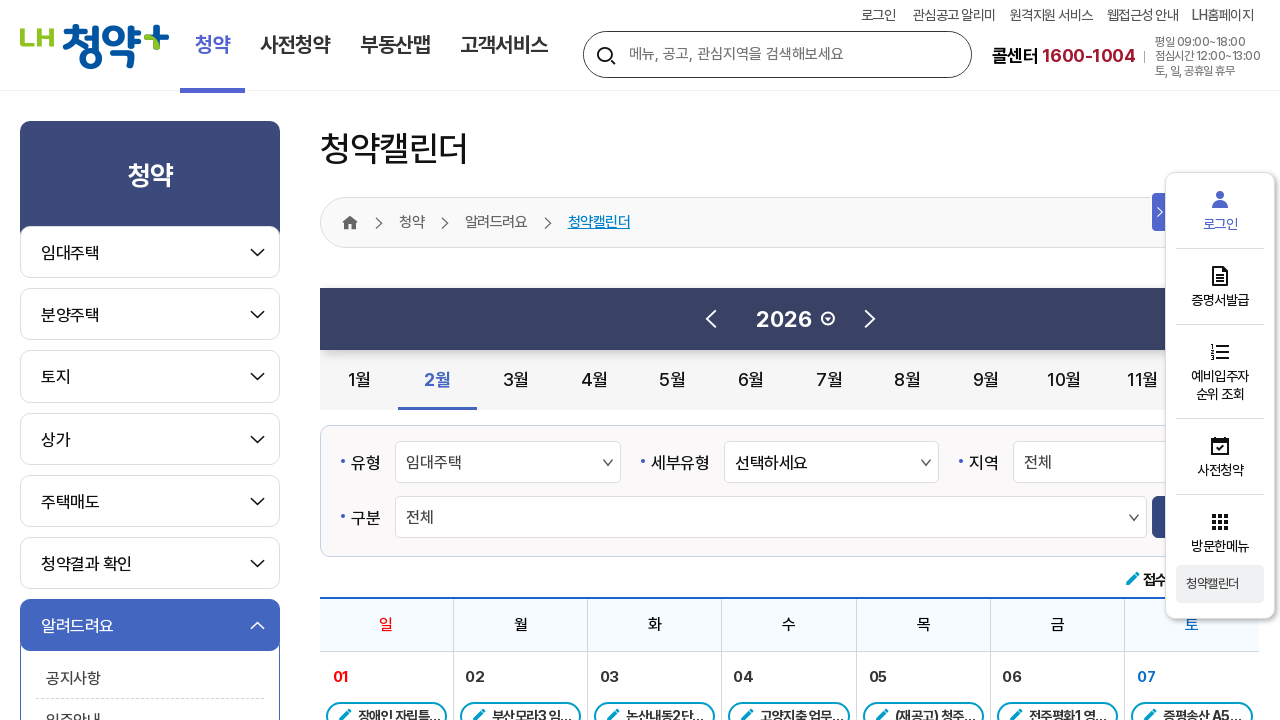

Selected Seoul region '11' from region dropdown on select[name='calSrchLocal']
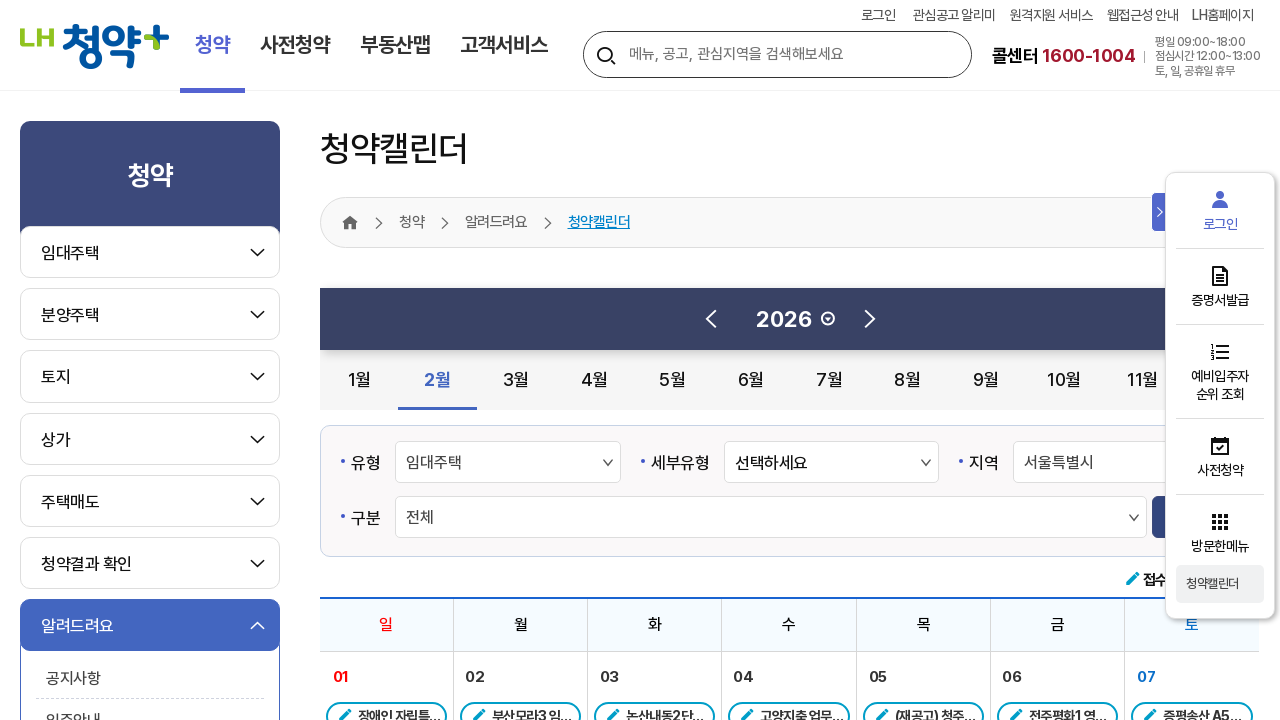

Clicked search button to filter scheduled listings at (1195, 22) on #btnSah
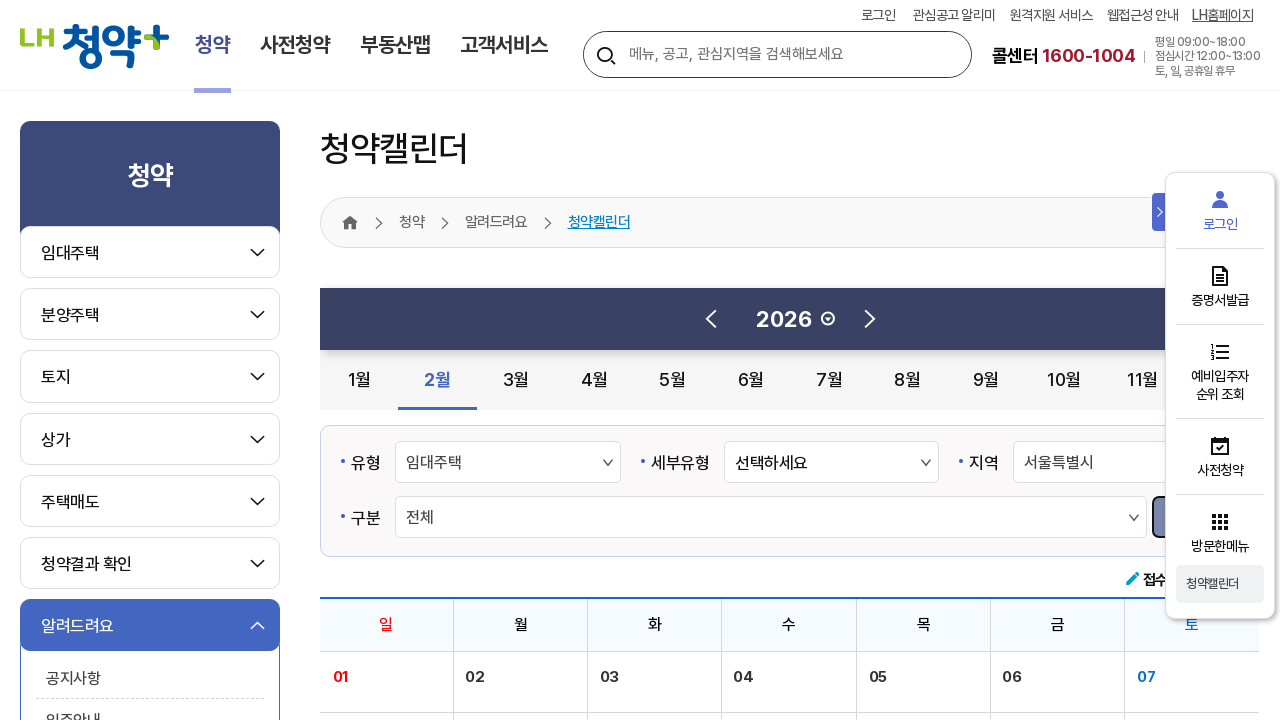

Calendar/schedule content loaded successfully
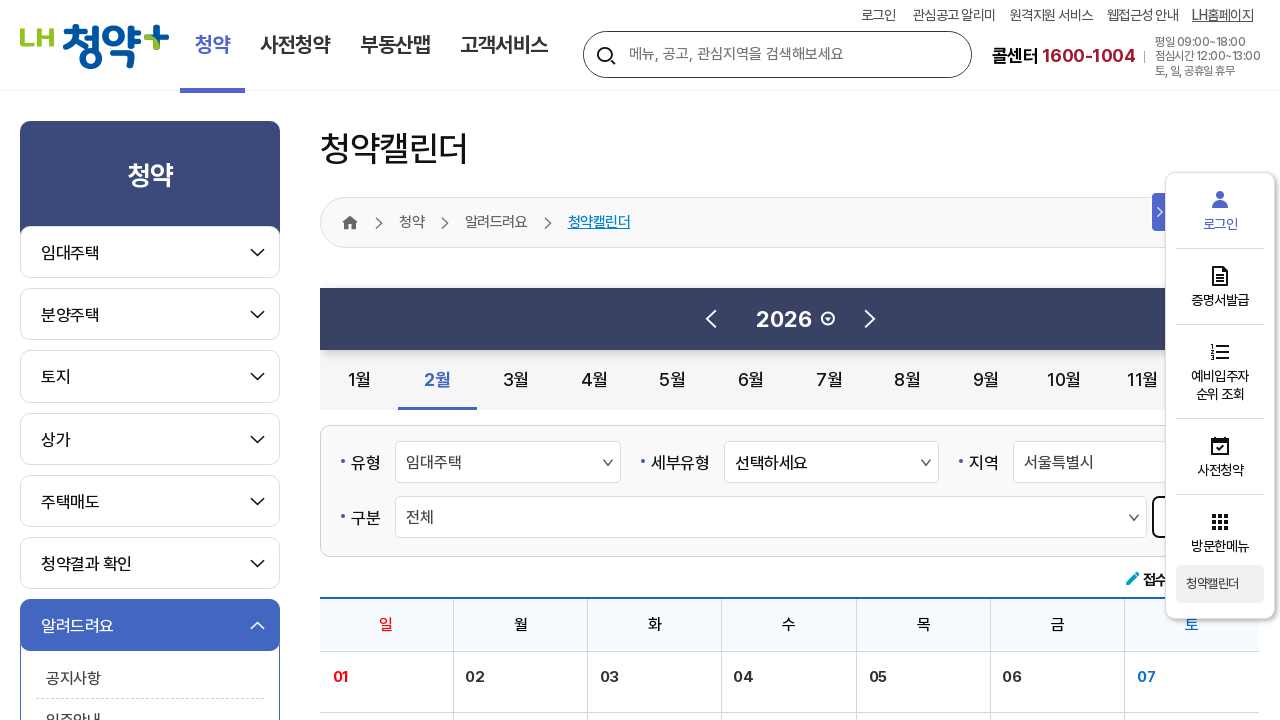

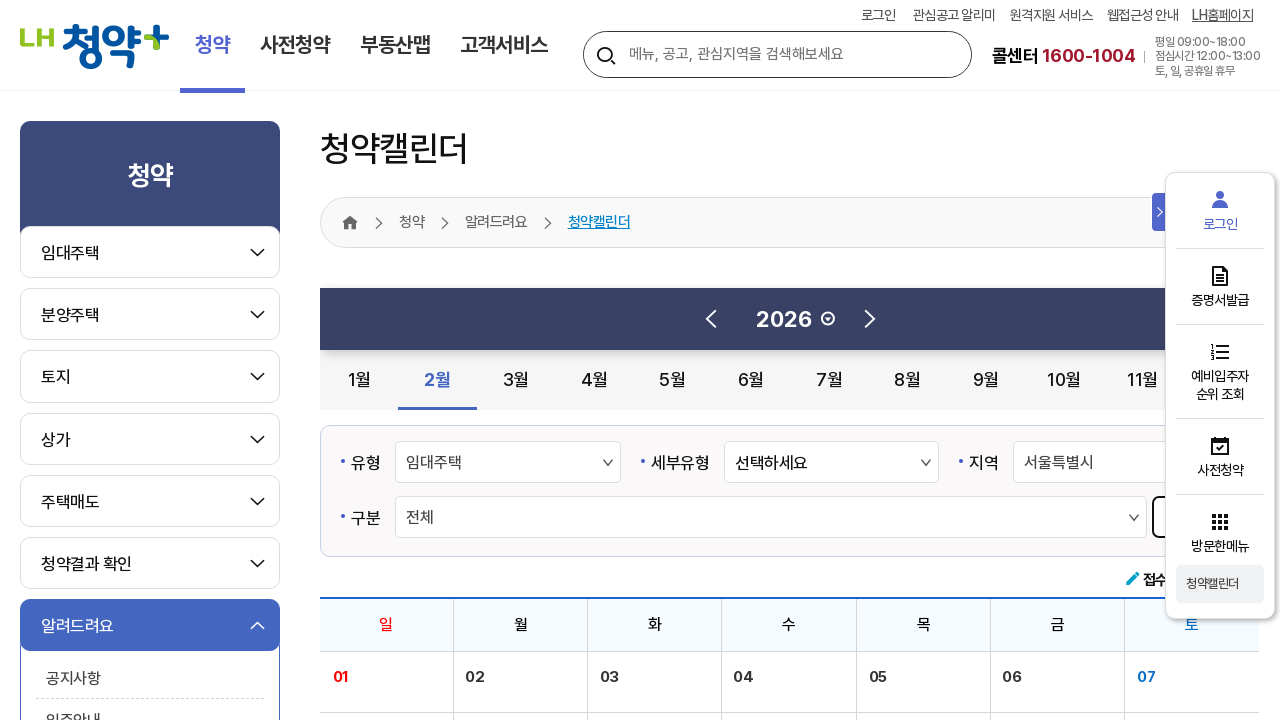